Navigates to the Selenium test inputs page and locates the range input element to verify its size and position

Starting URL: https://www.selenium.dev/selenium/web/inputs.html

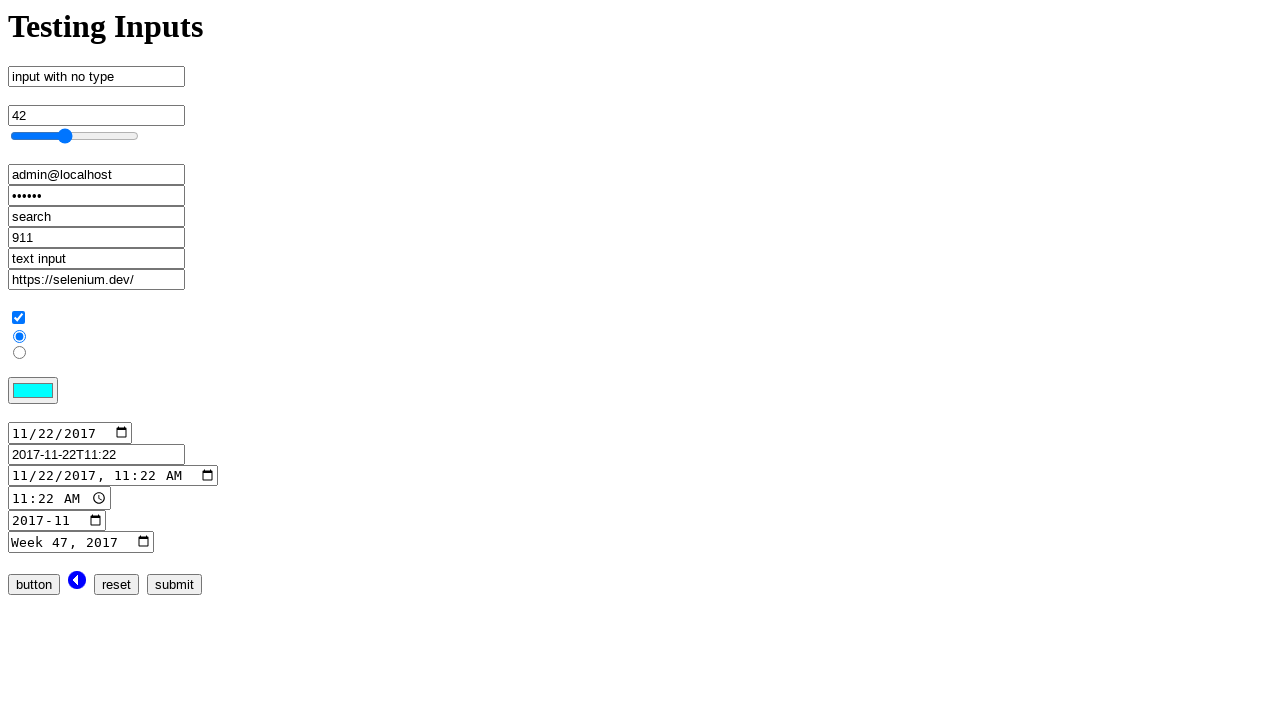

Navigated to Selenium test inputs page
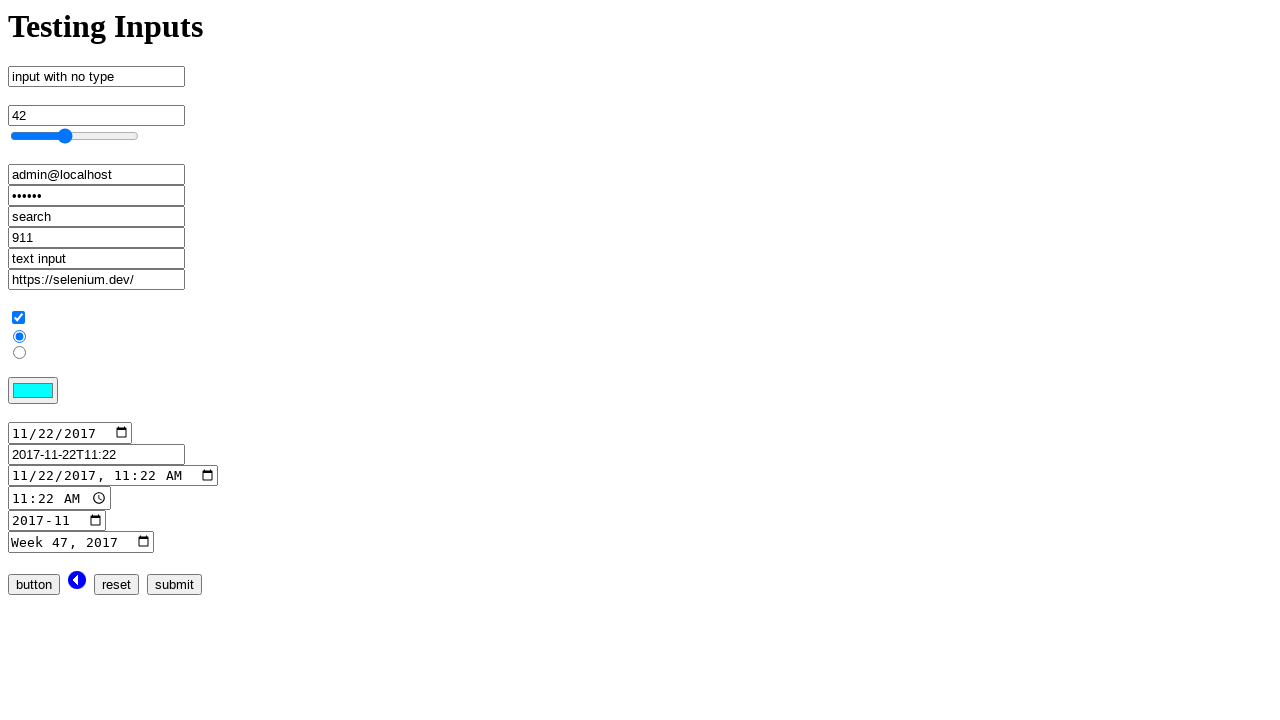

Located range input element
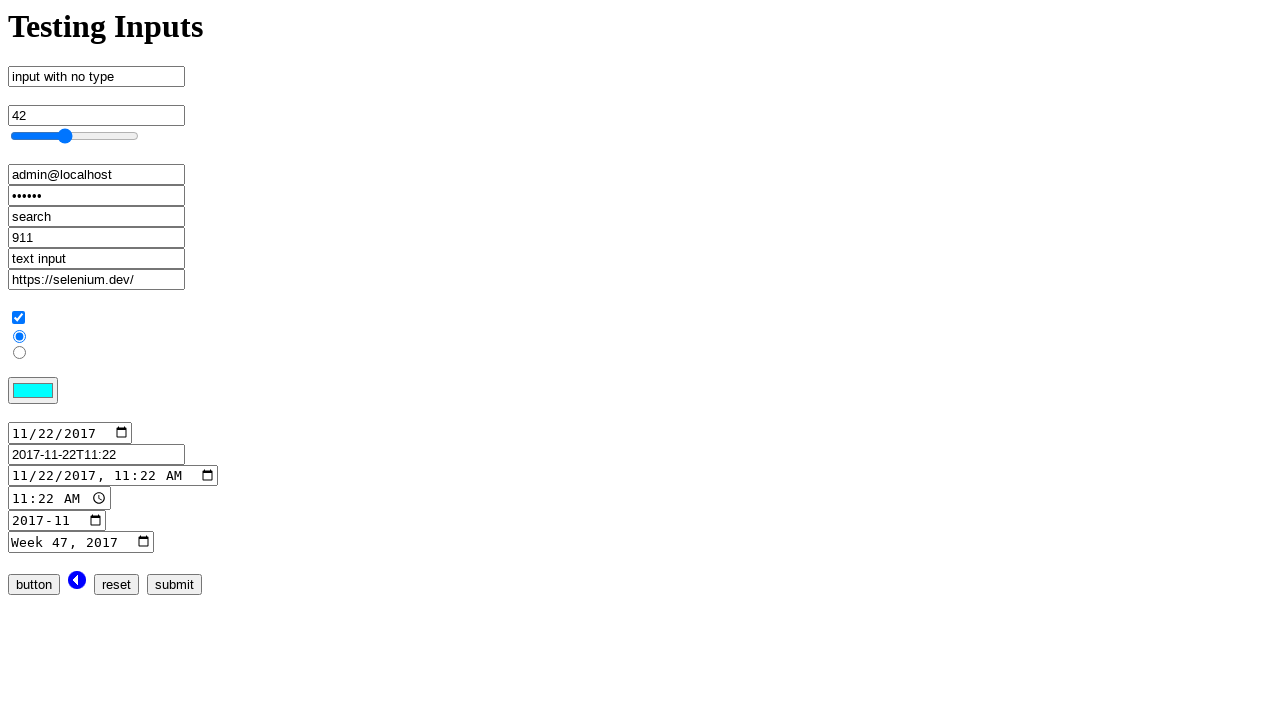

Range input element is now visible
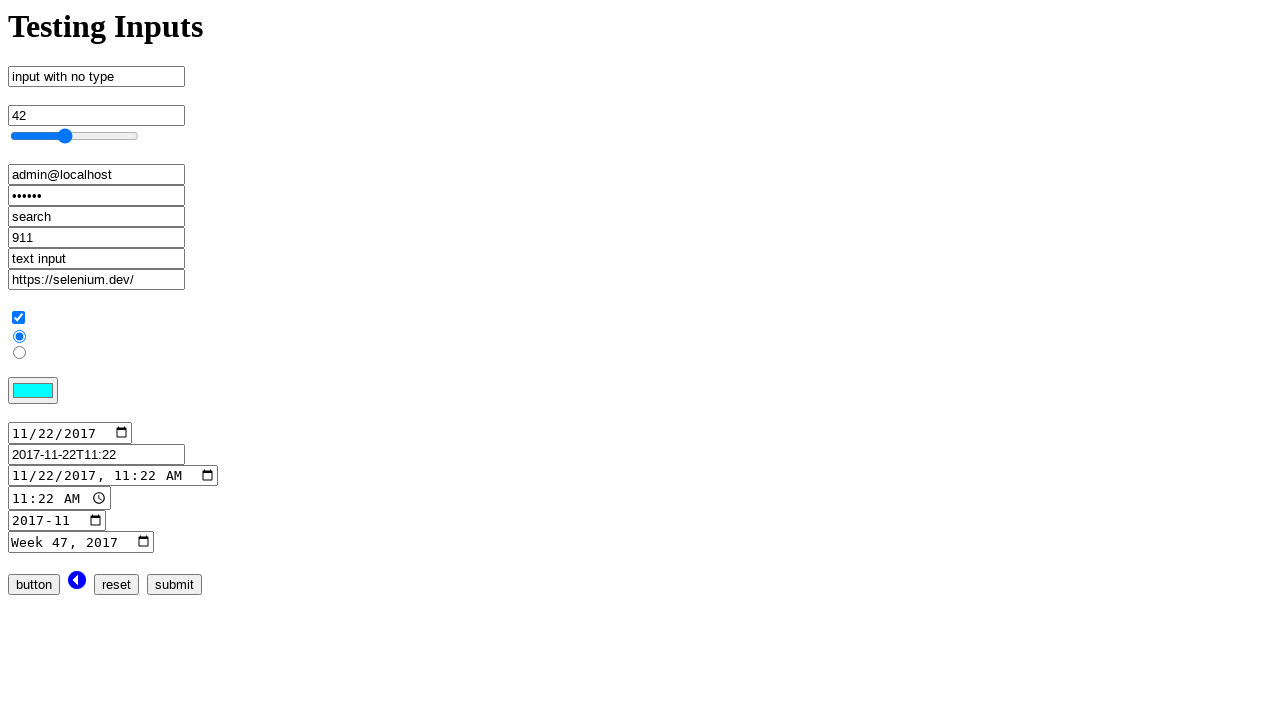

Retrieved range input bounding box: {'x': 10, 'y': 128.4375, 'width': 129, 'height': 16}
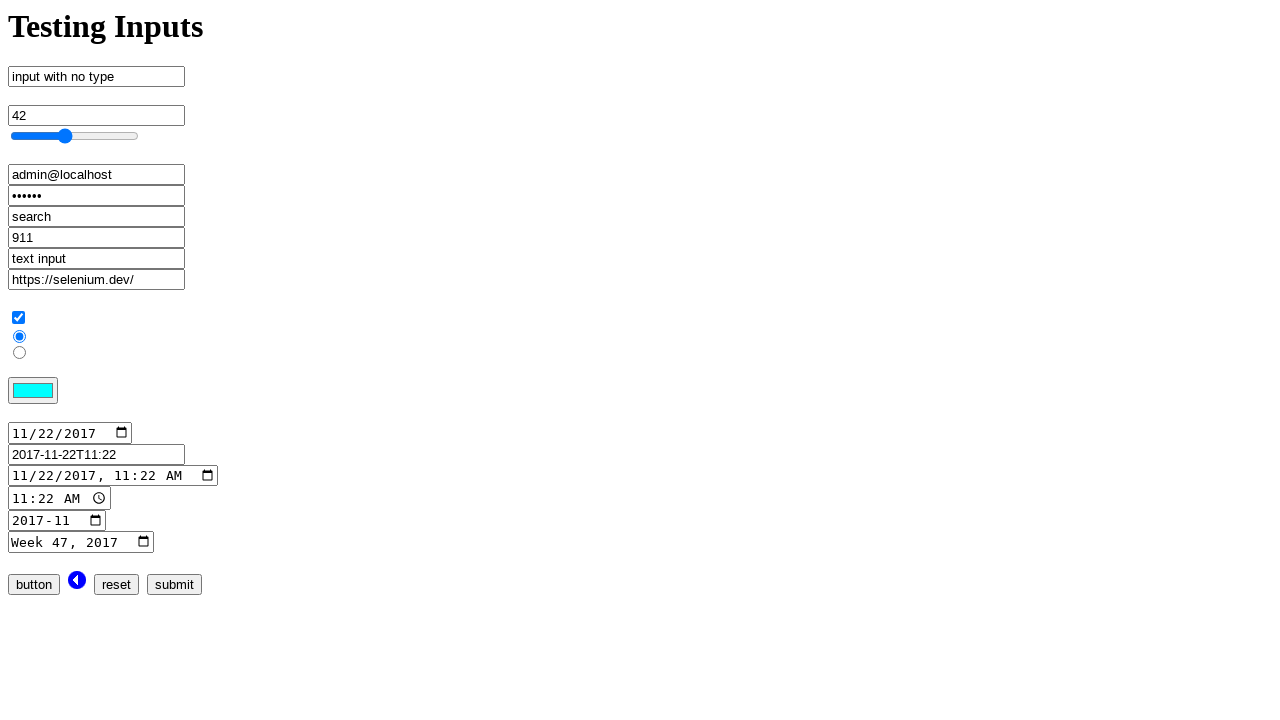

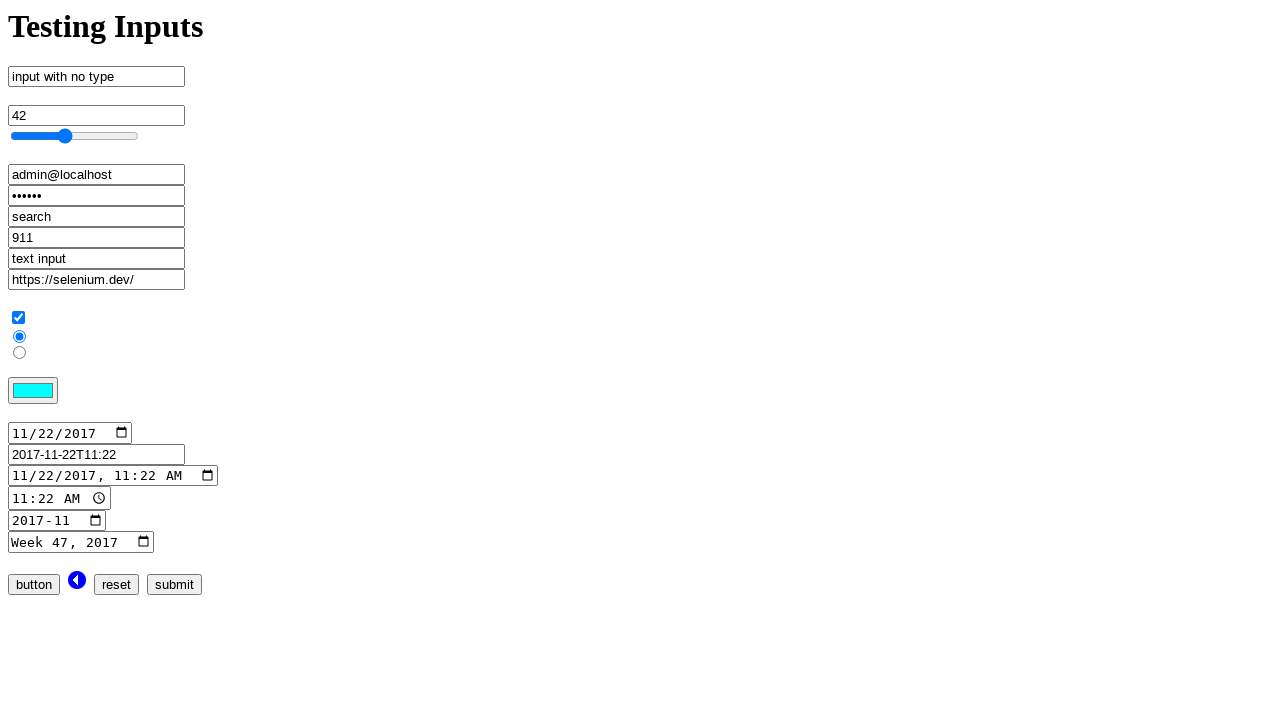